Tests show/hide button functionality by clicking buttons and verifying element visibility and button states

Starting URL: https://kristinek.github.io/site/examples/actions

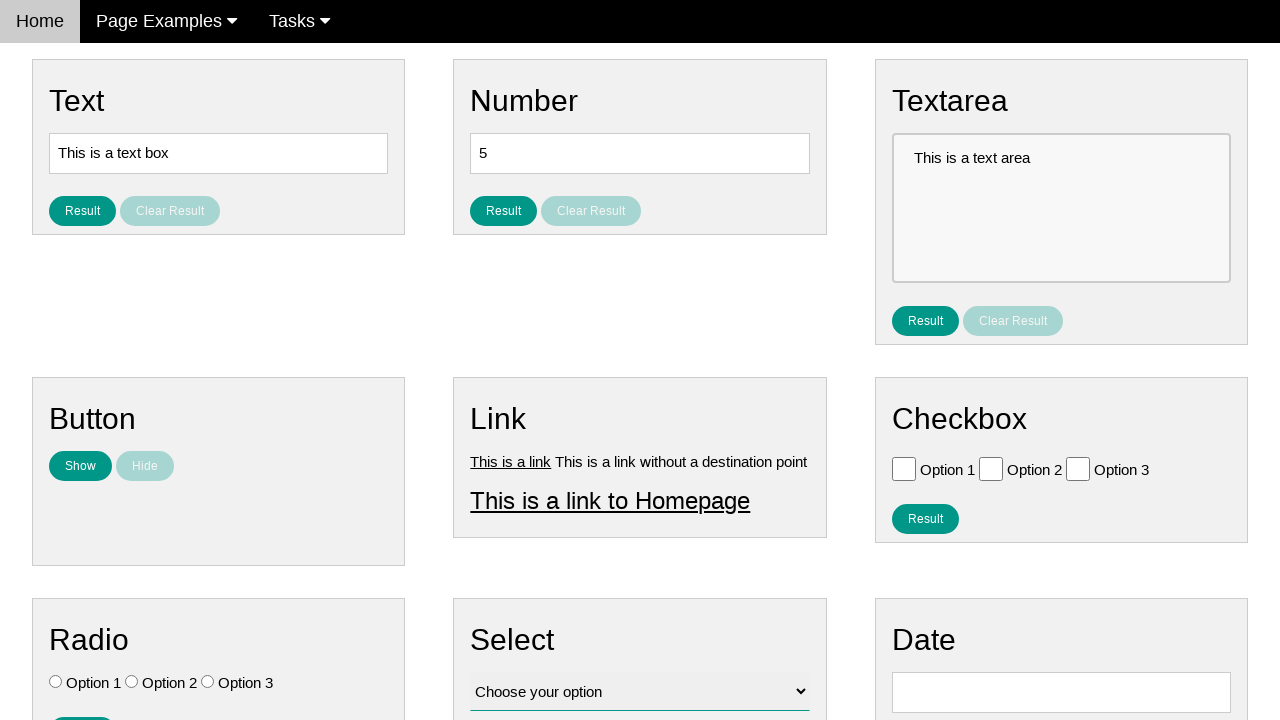

Navigated to actions example page
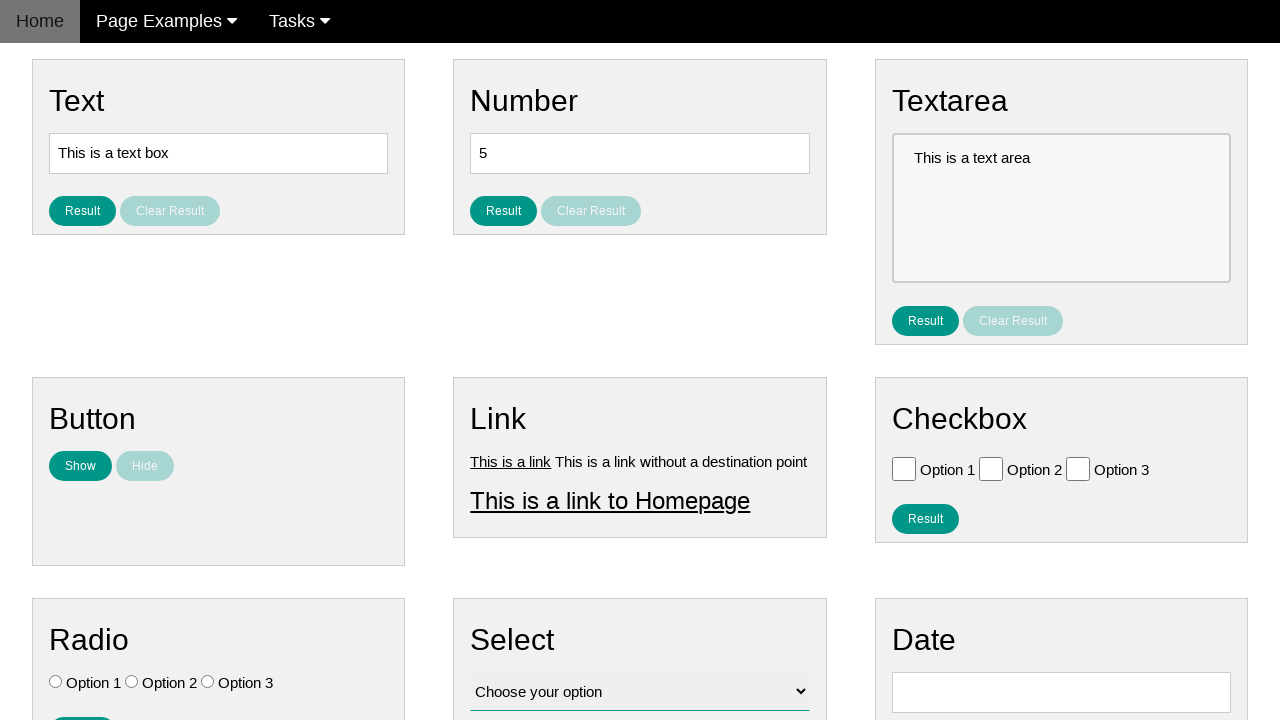

Clicked show button to reveal text at (80, 466) on #show_text
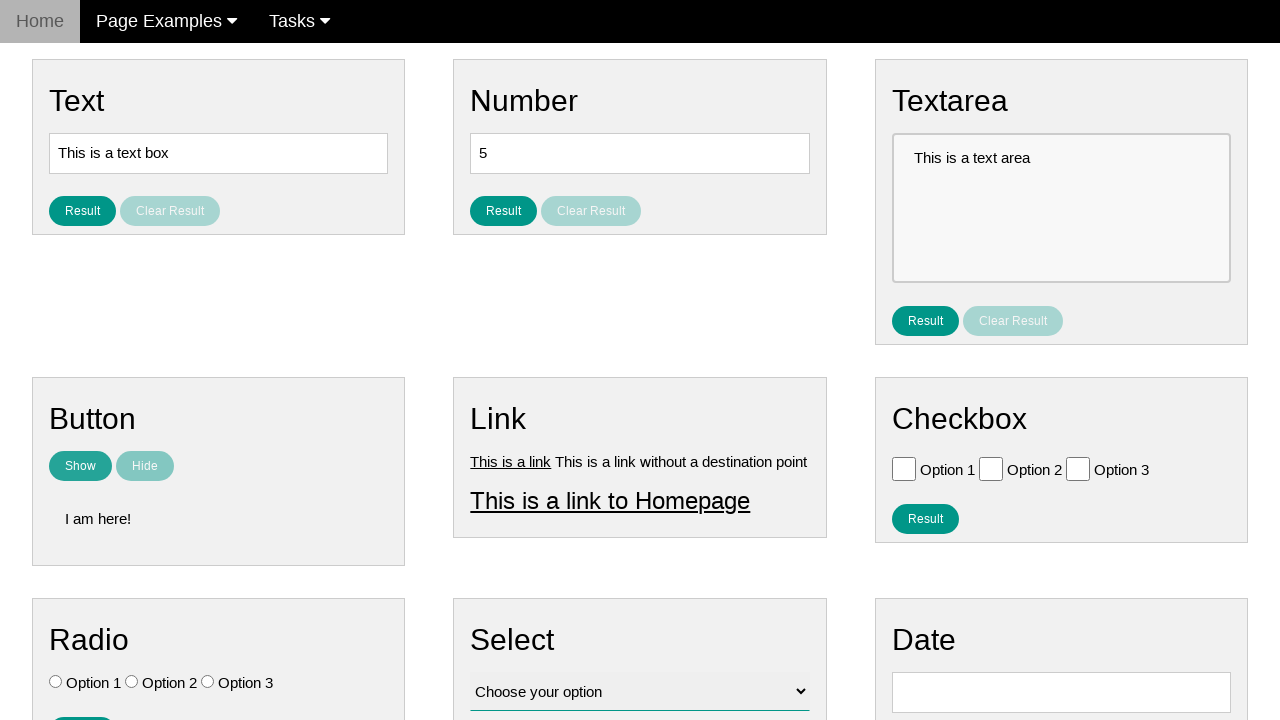

Verified text element is visible
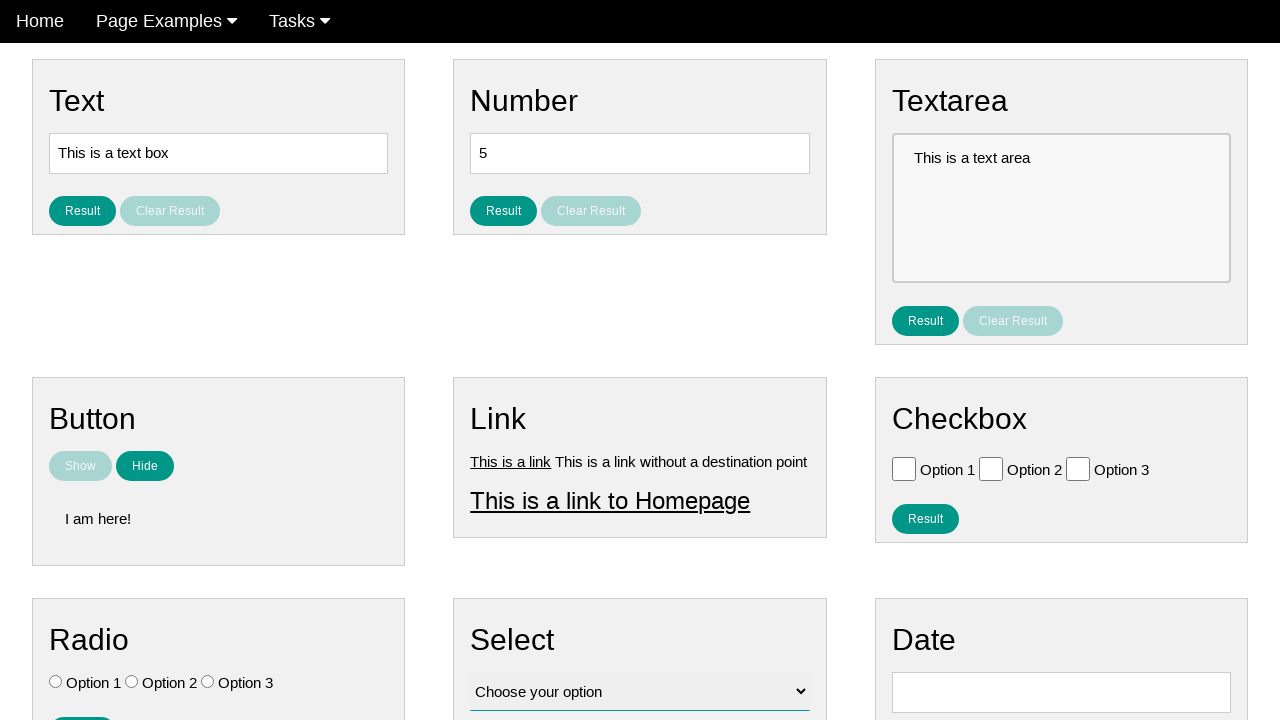

Clicked hide button to conceal text at (145, 466) on [name='hide_text']
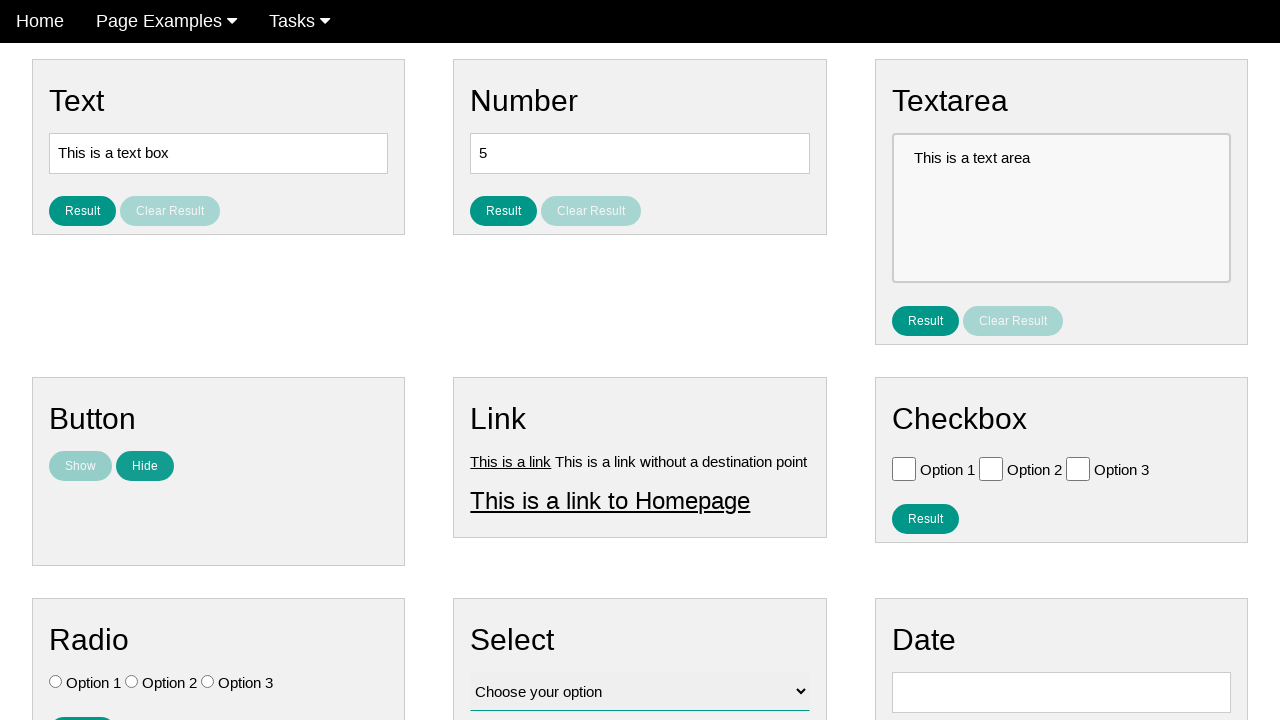

Verified text element is hidden
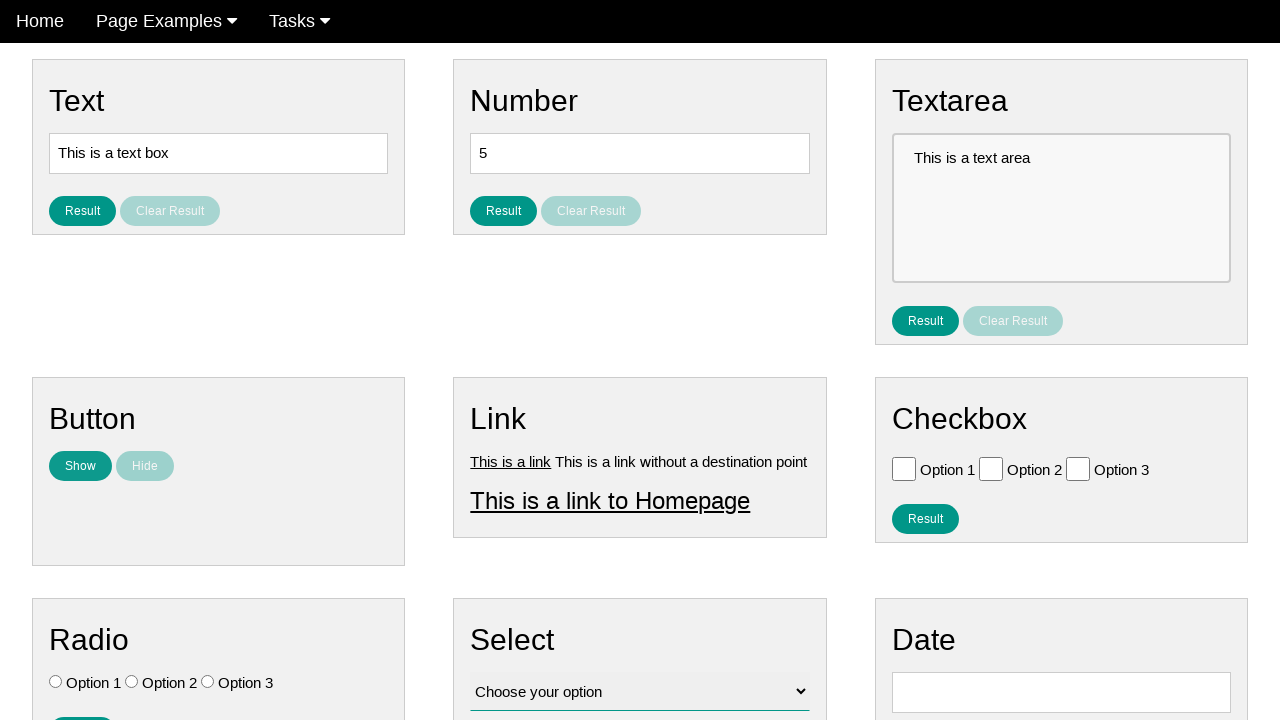

Verified hide button is disabled
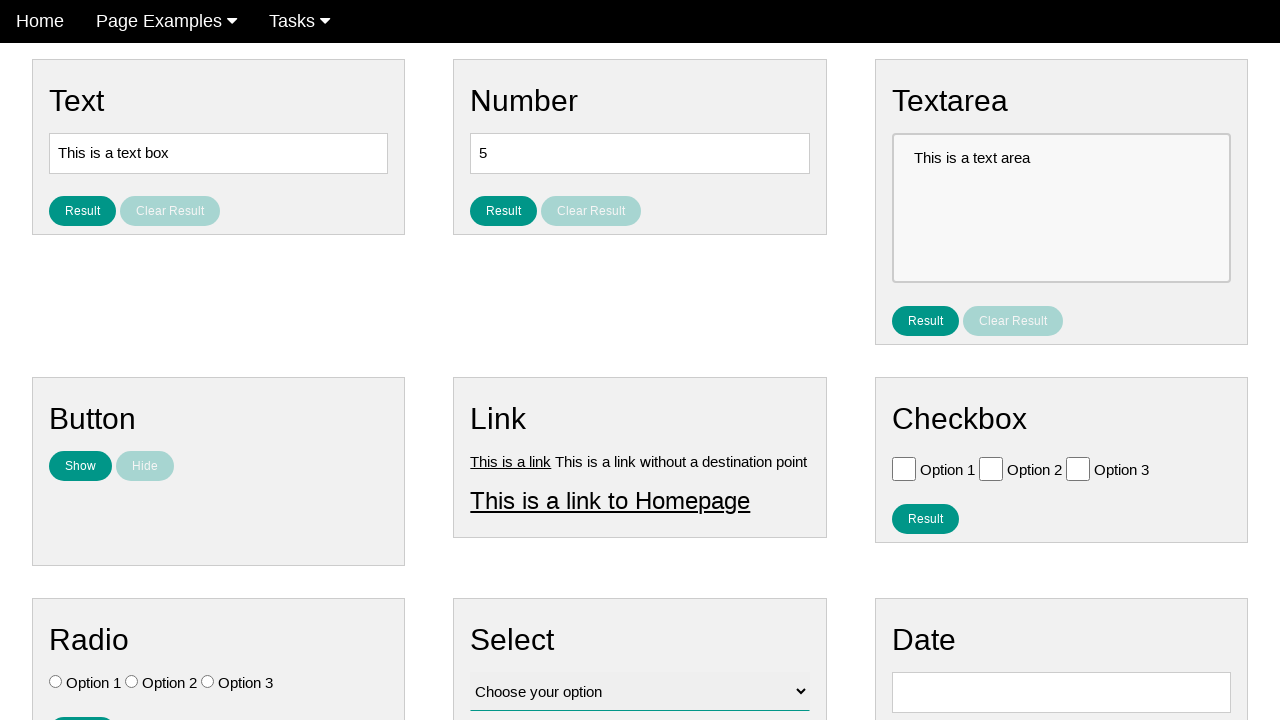

Verified show button is enabled
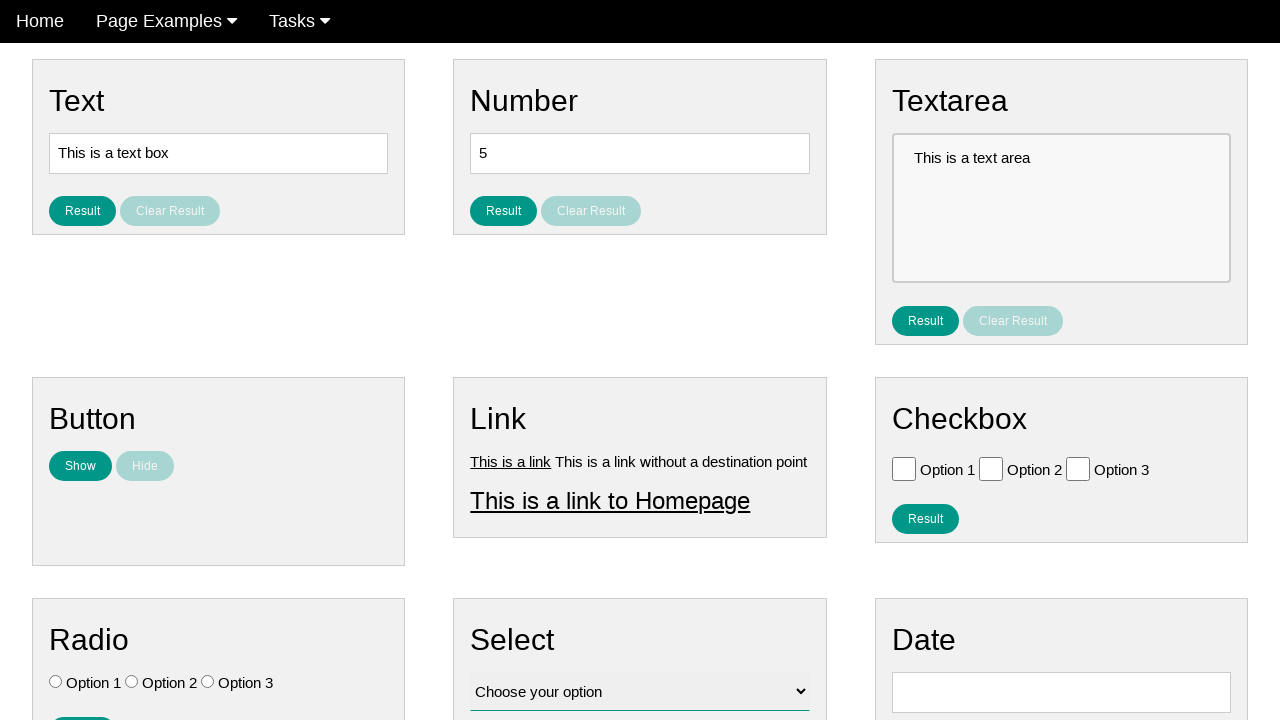

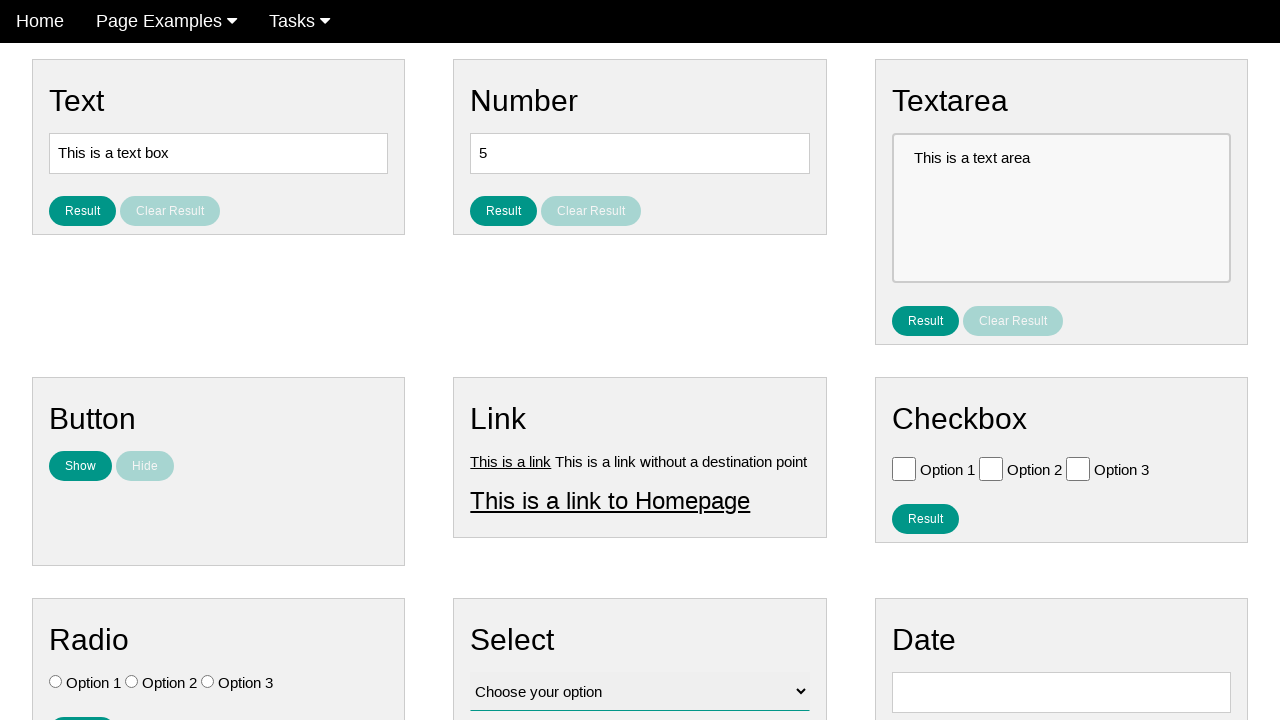